Tests the employee manager application by adding a new employee with name, phone, and title information

Starting URL: https://devmountain-qa.github.io/employee-manager/1.2_Version/index.html

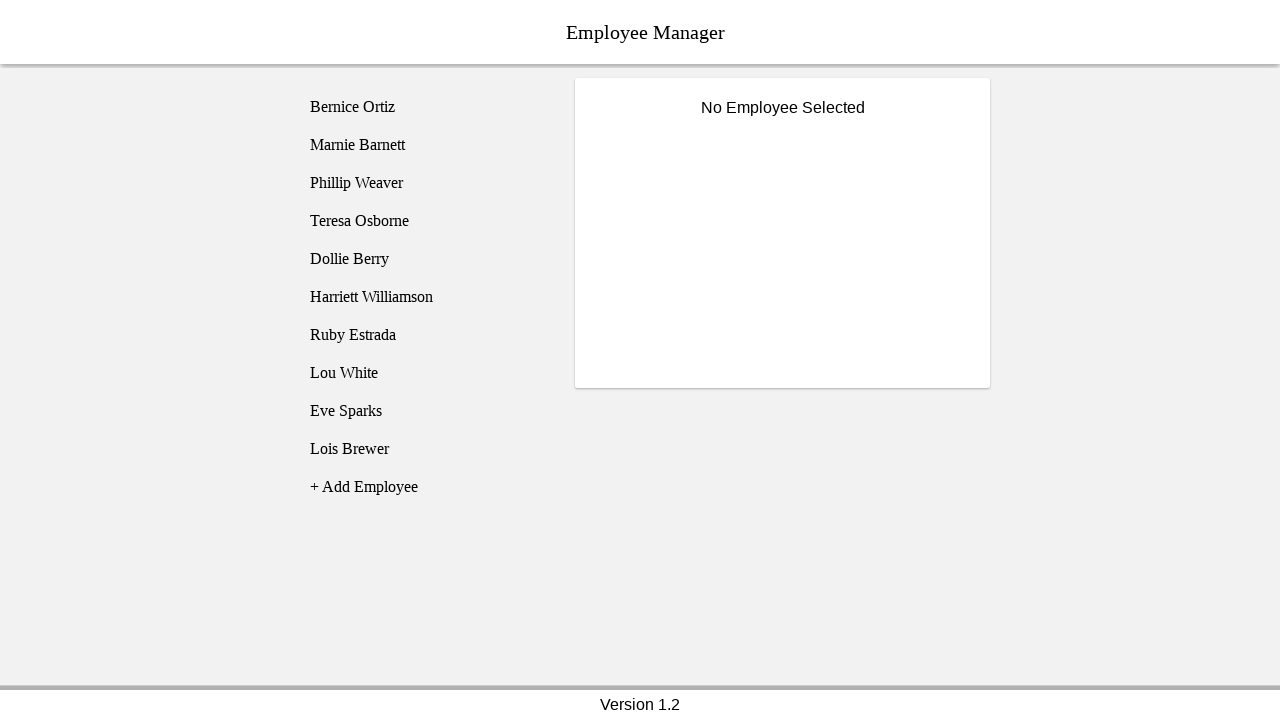

Page header loaded and visible
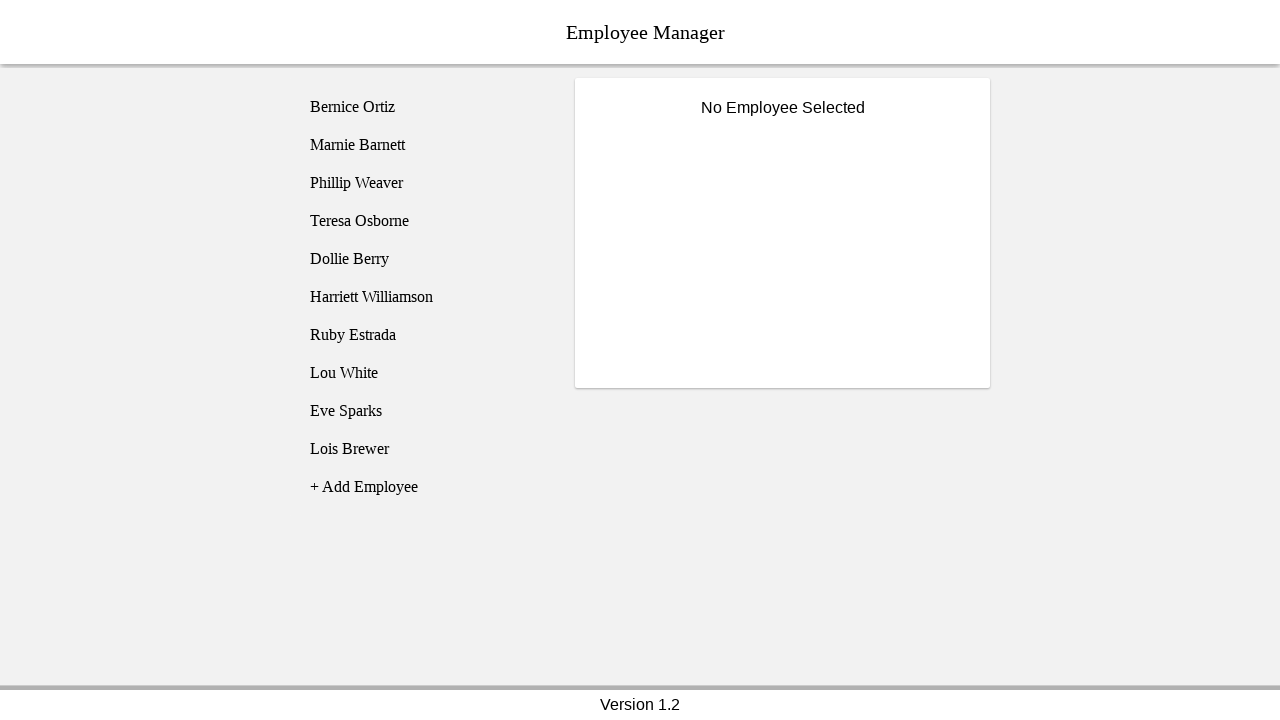

Clicked Add Employee button at (425, 487) on xpath=//li[@name="addEmployee"]
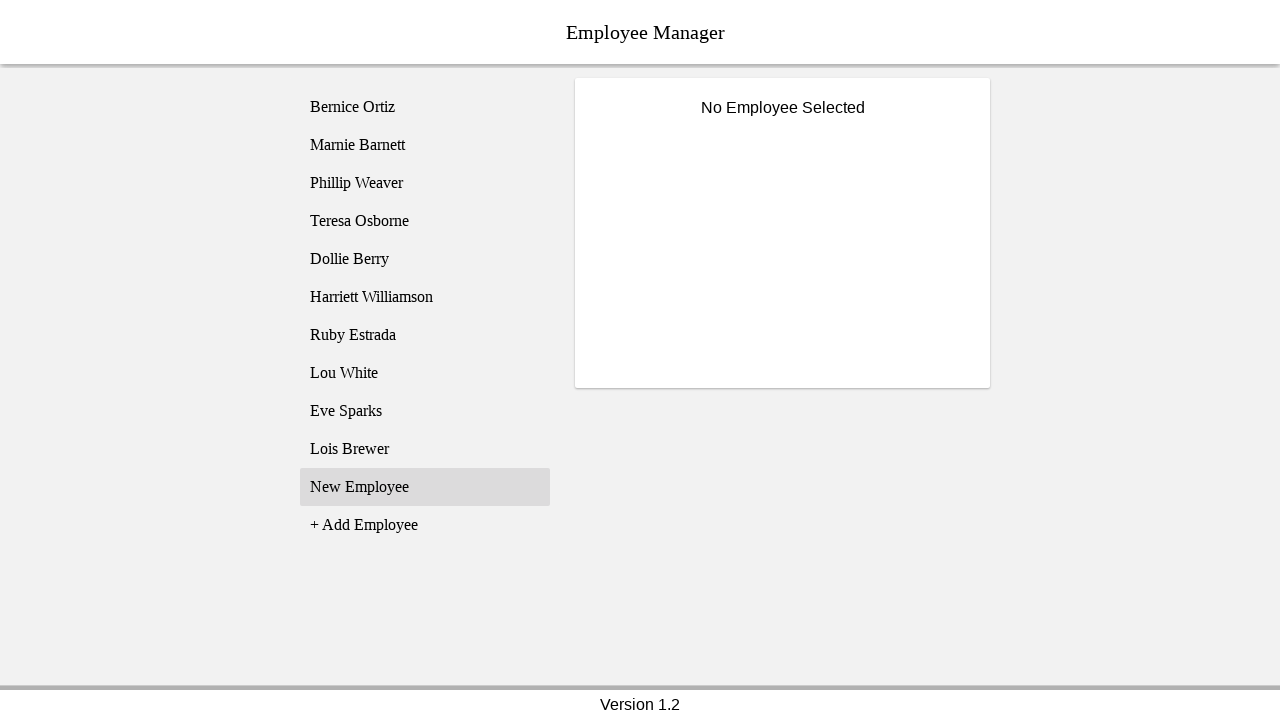

Selected newly created employee entry (employee11) at (425, 487) on xpath=//li[@name="employee11"]
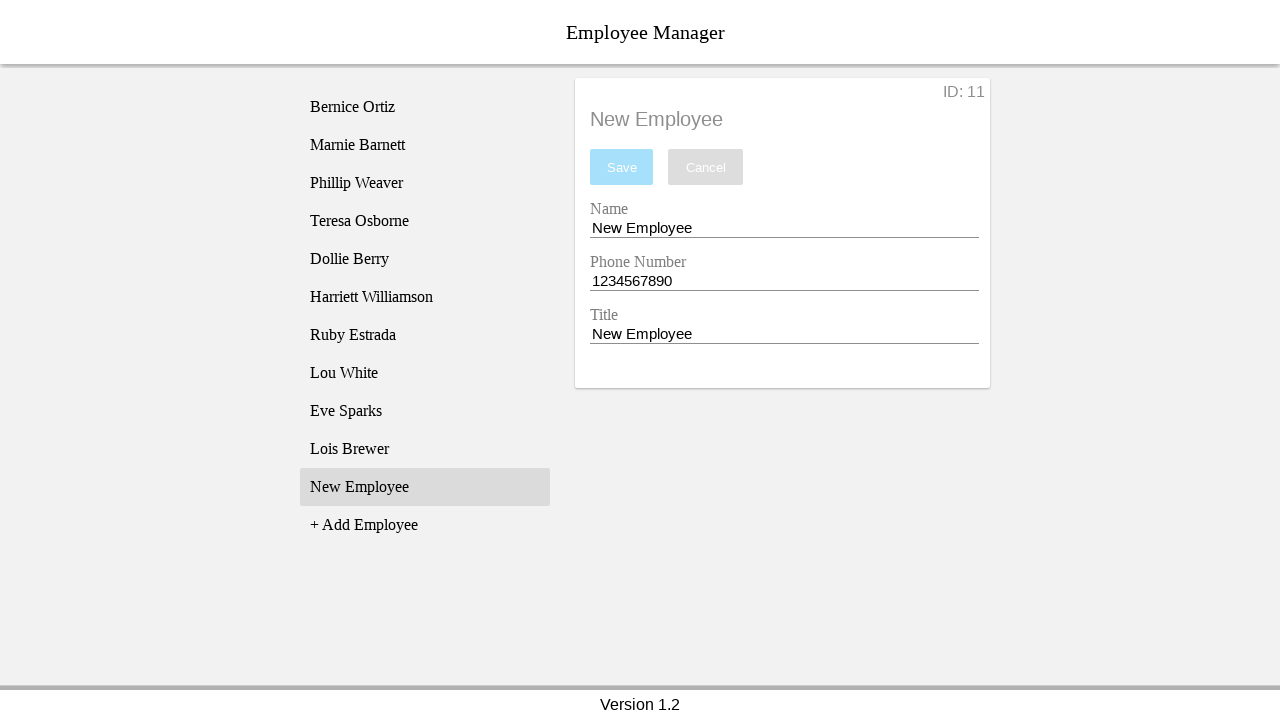

Clicked on name input field at (784, 228) on xpath=//input[@name="nameEntry"]
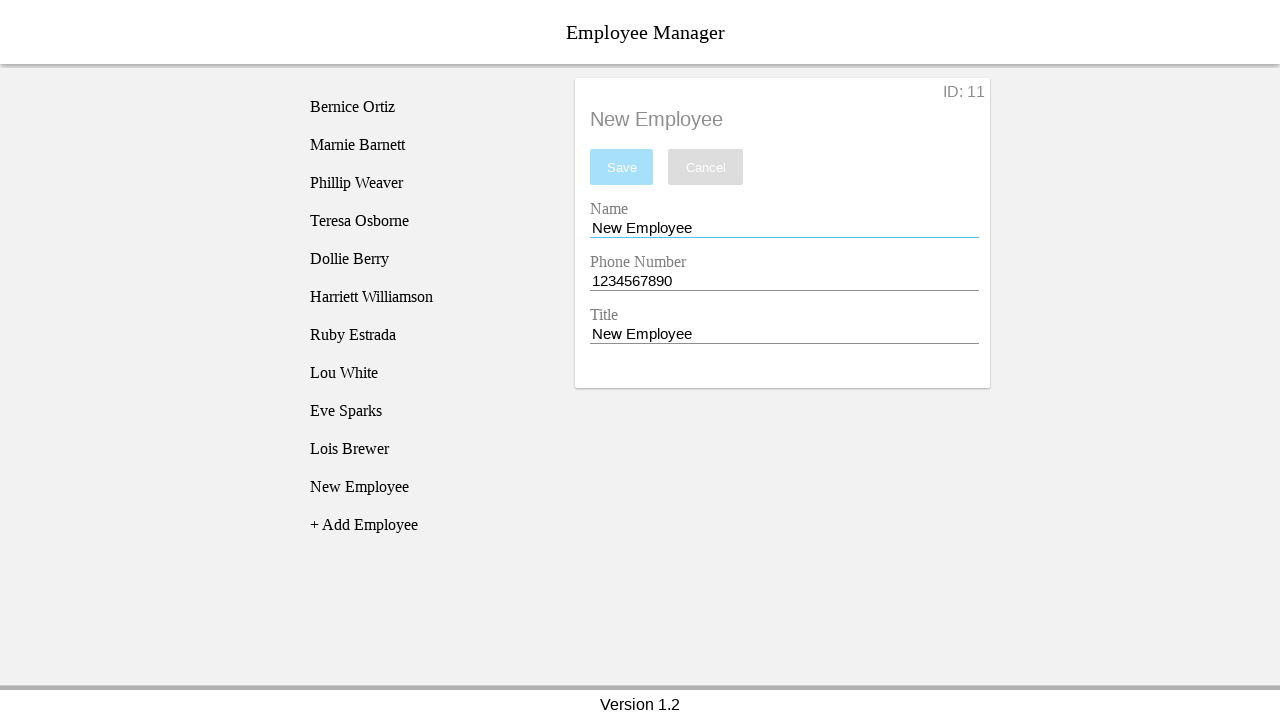

Cleared name input field on //input[@name="nameEntry"]
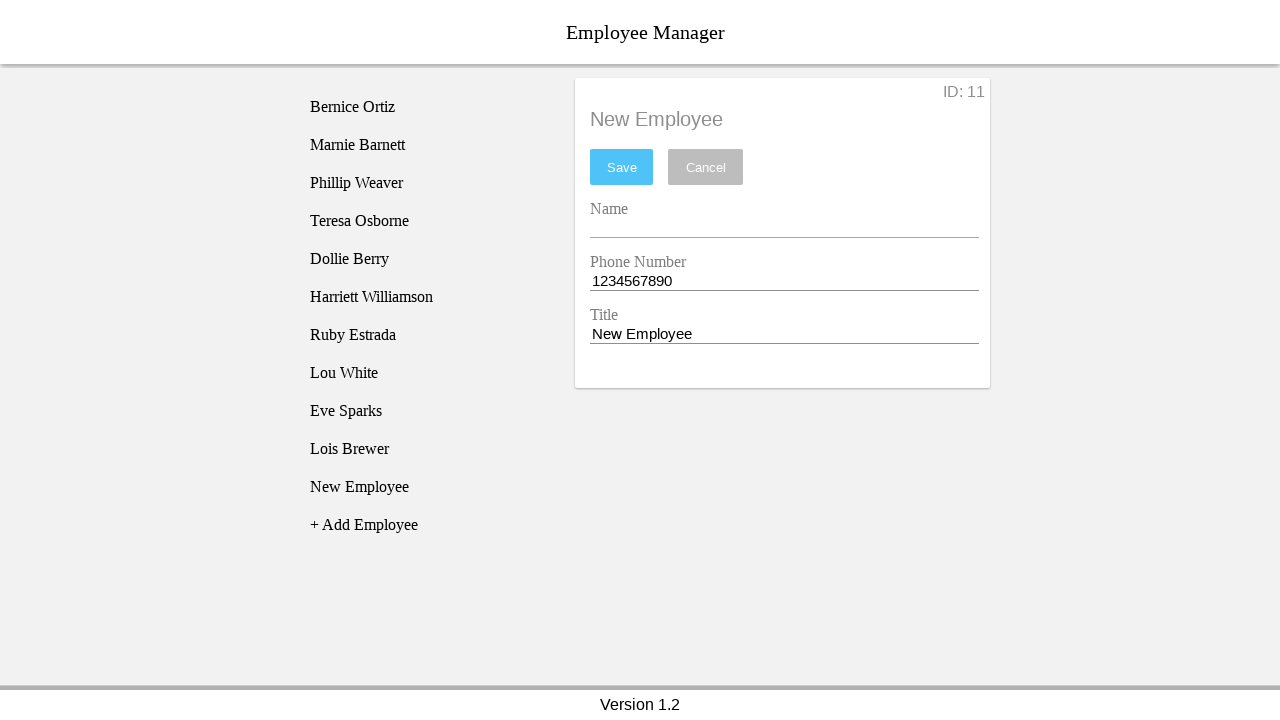

Entered employee name 'Cotilda Nakimuli' on //input[@name="nameEntry"]
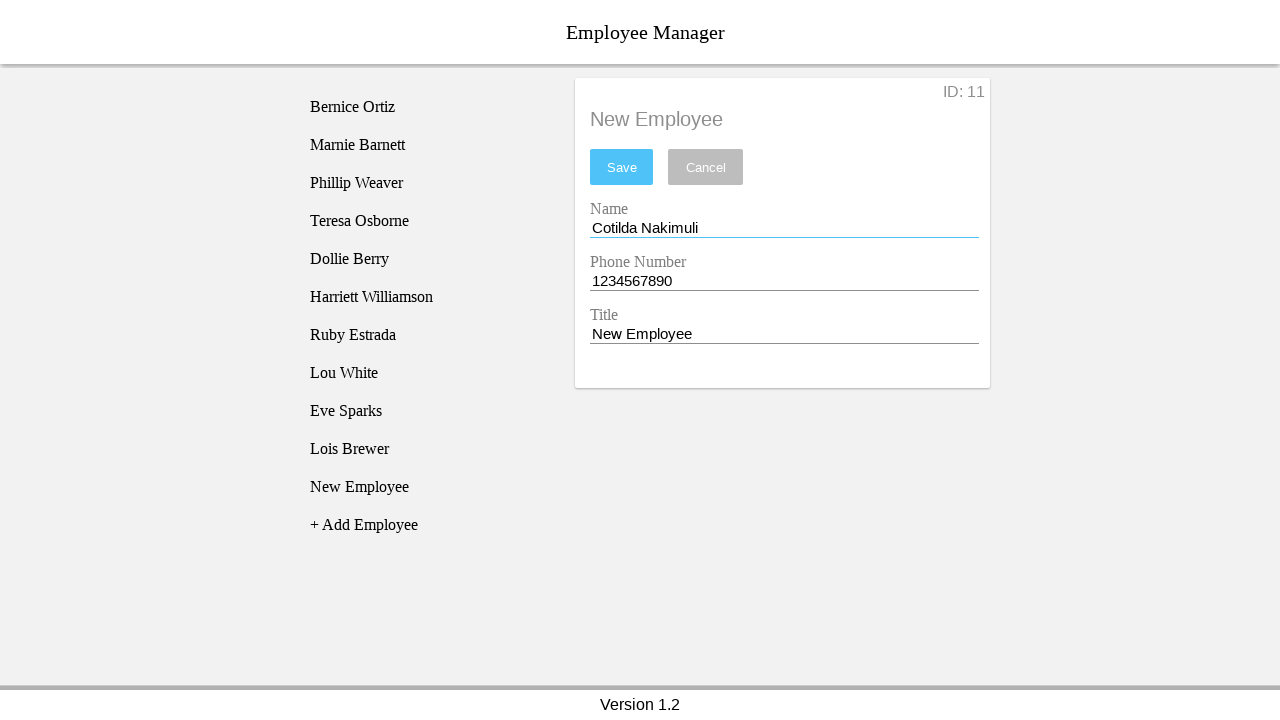

Clicked on phone input field at (784, 281) on xpath=//input[@name="phoneEntry"]
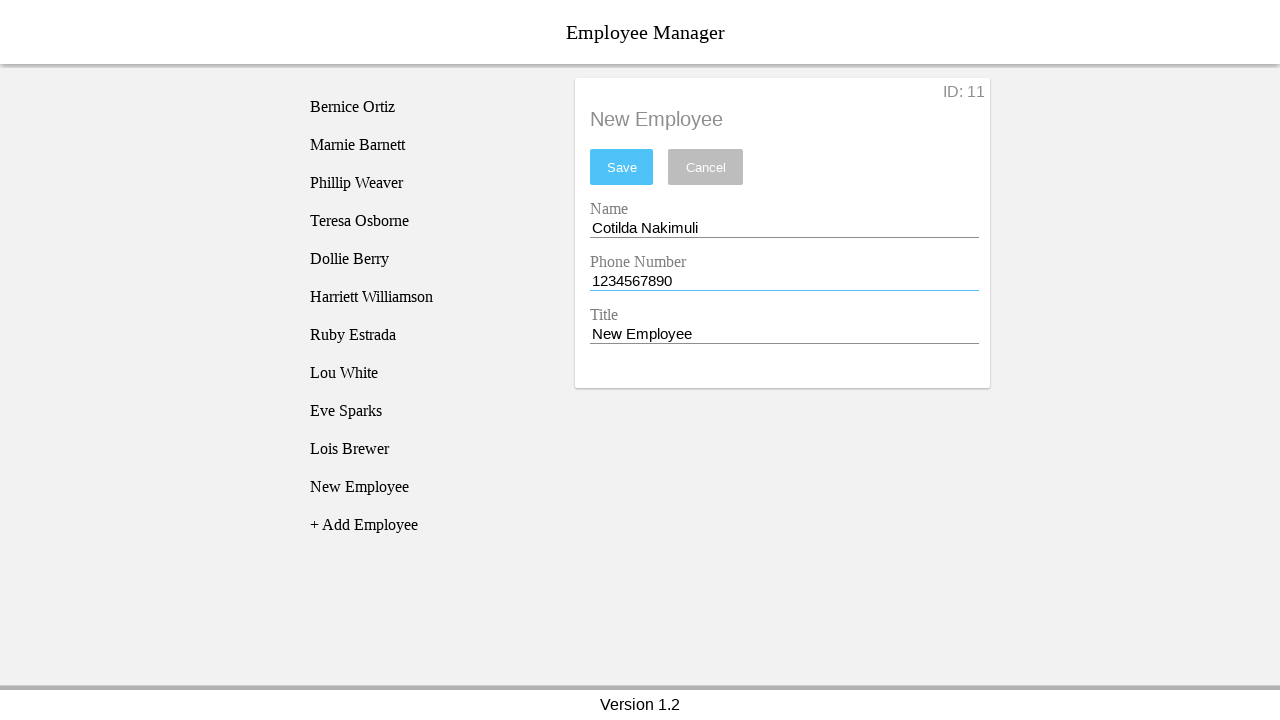

Cleared phone input field on //input[@name="phoneEntry"]
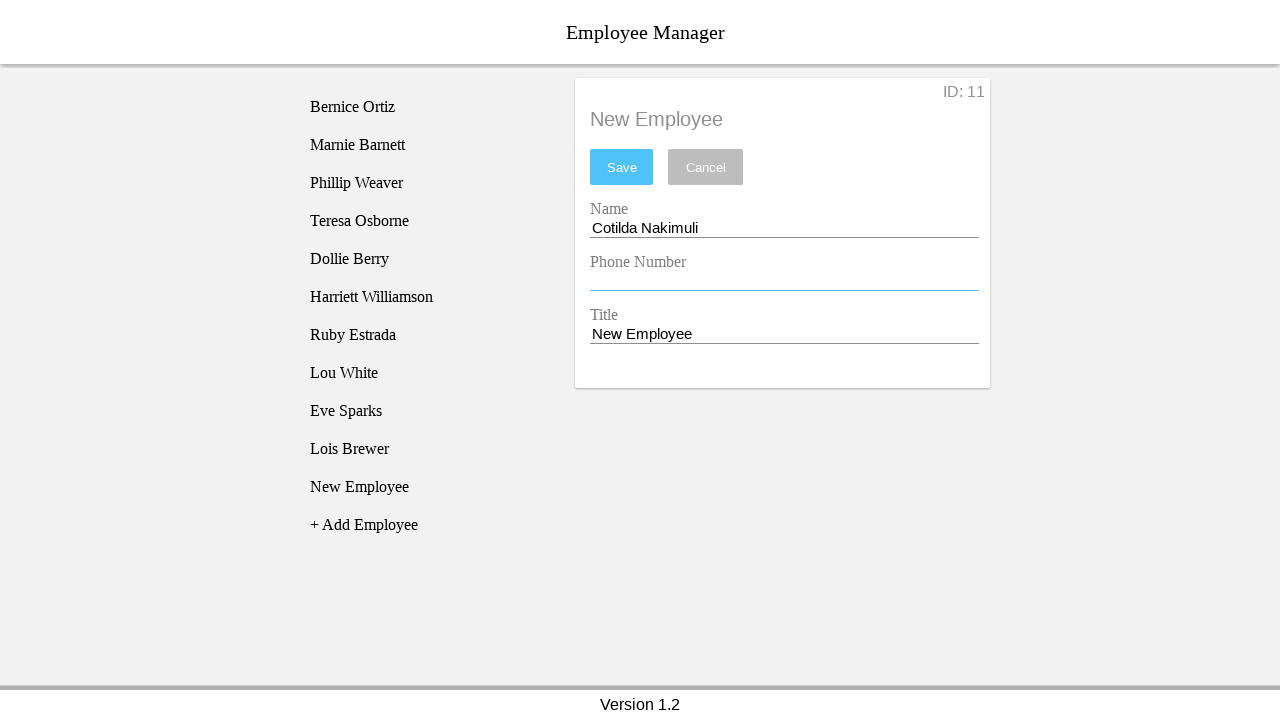

Entered employee phone number '4950607939' on //input[@name="phoneEntry"]
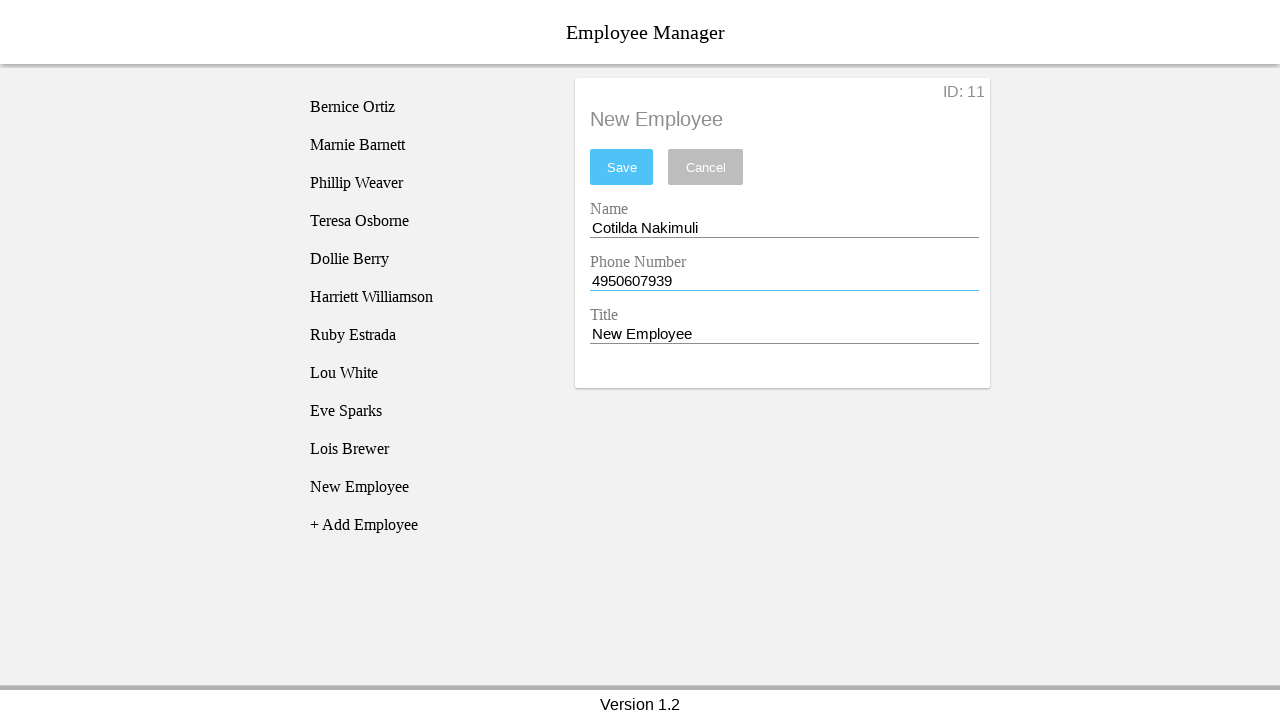

Clicked on title input field at (784, 334) on xpath=//input[@name="titleEntry"]
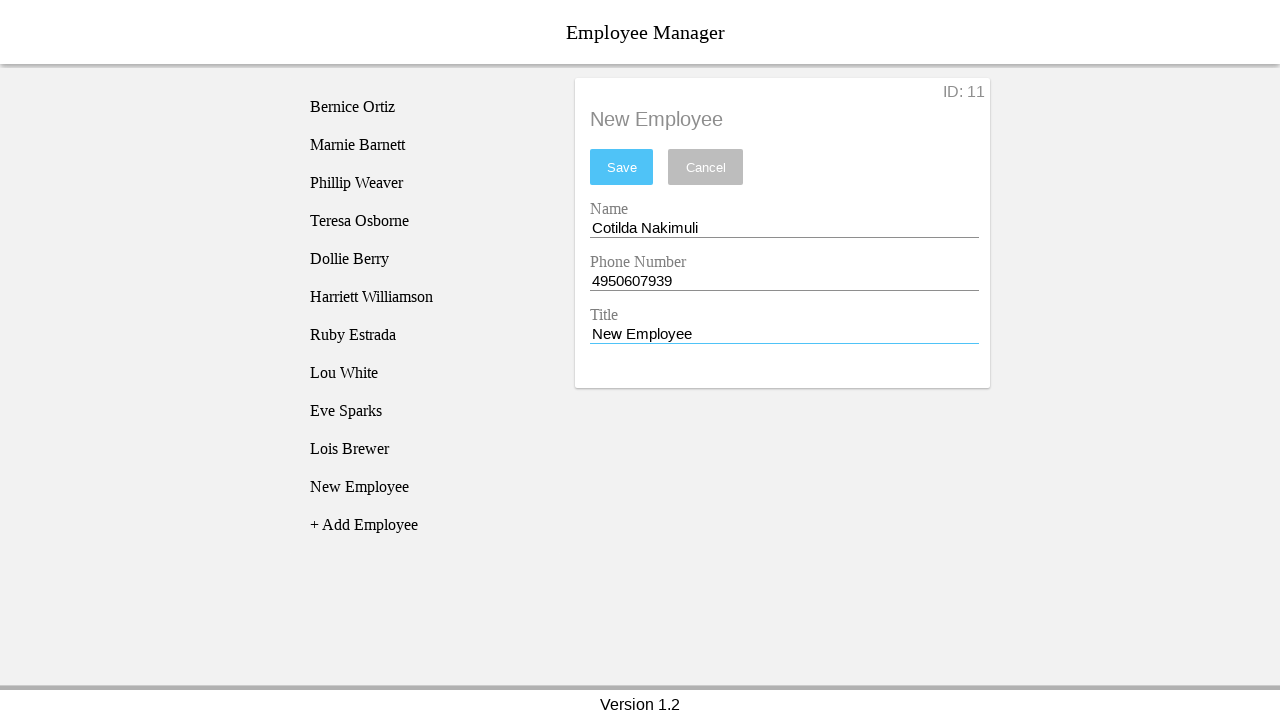

Cleared title input field on //input[@name="titleEntry"]
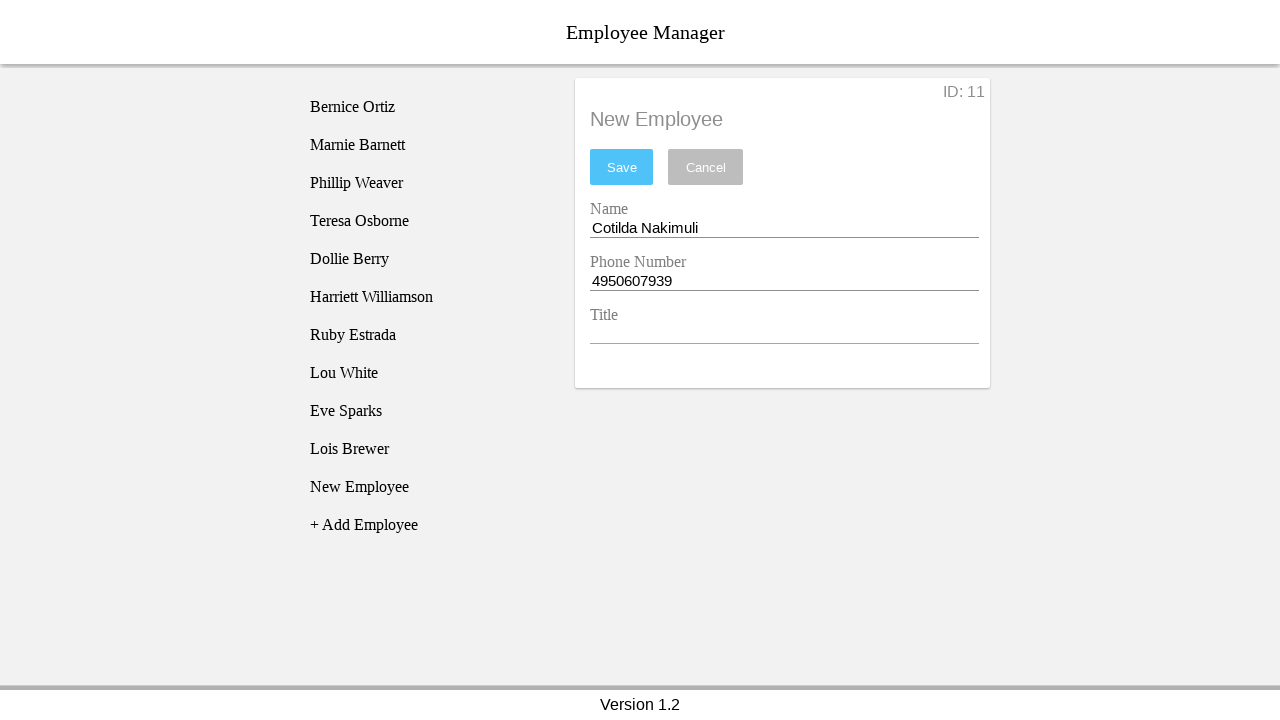

Entered employee title 'Awesome QA Engineer' on //input[@name="titleEntry"]
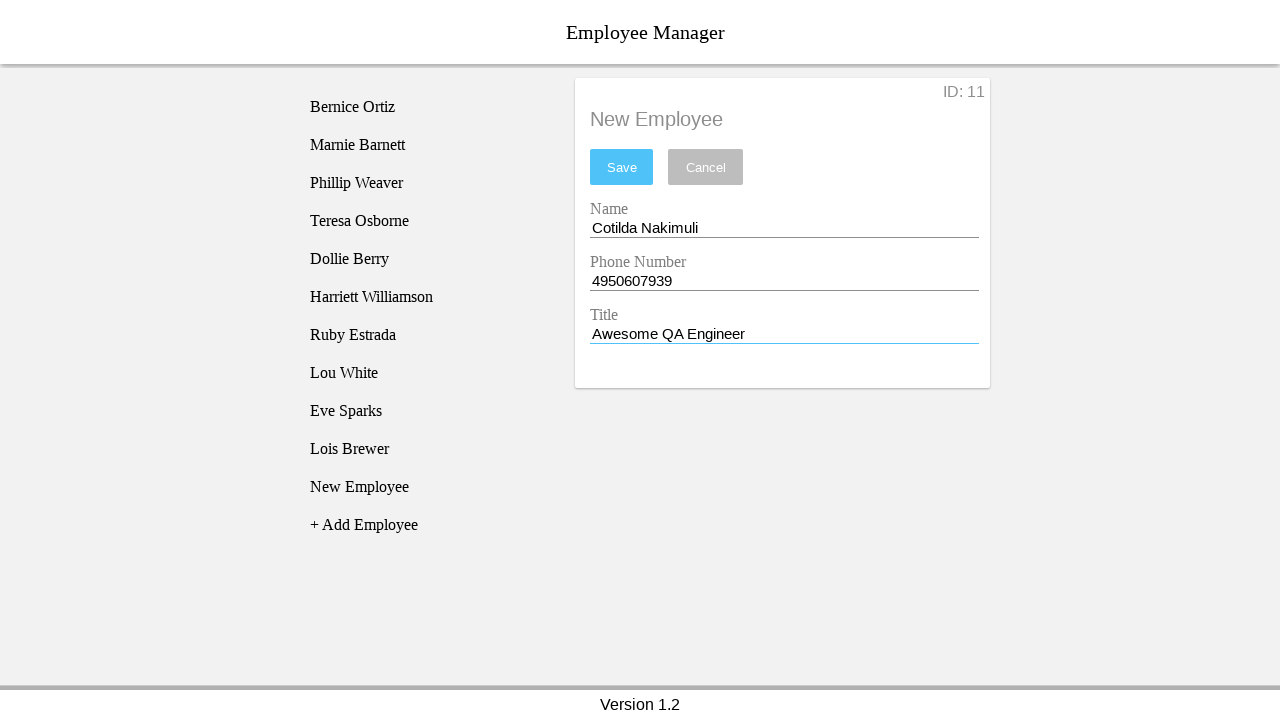

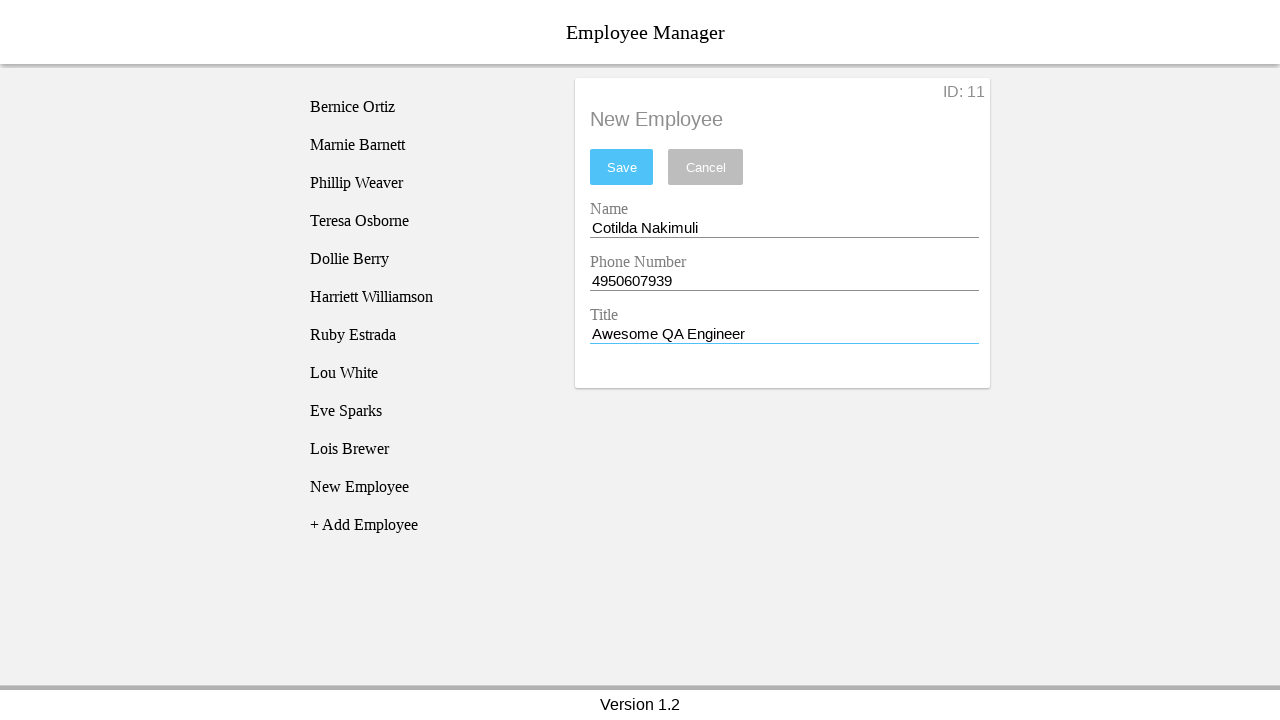